Tests text highlighting functionality by entering text in an email field, then performing double-click and right-click actions to highlight it

Starting URL: http://www.leafground.com/dashboard.xhtml

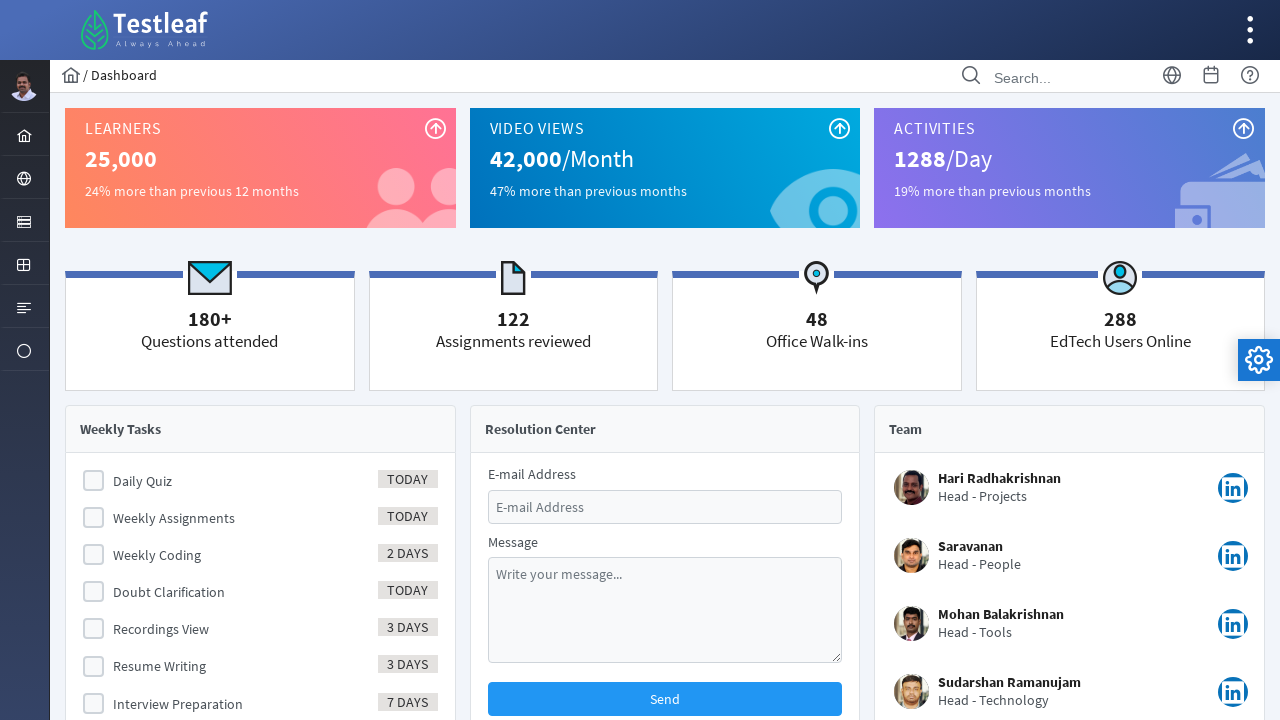

Located email input field
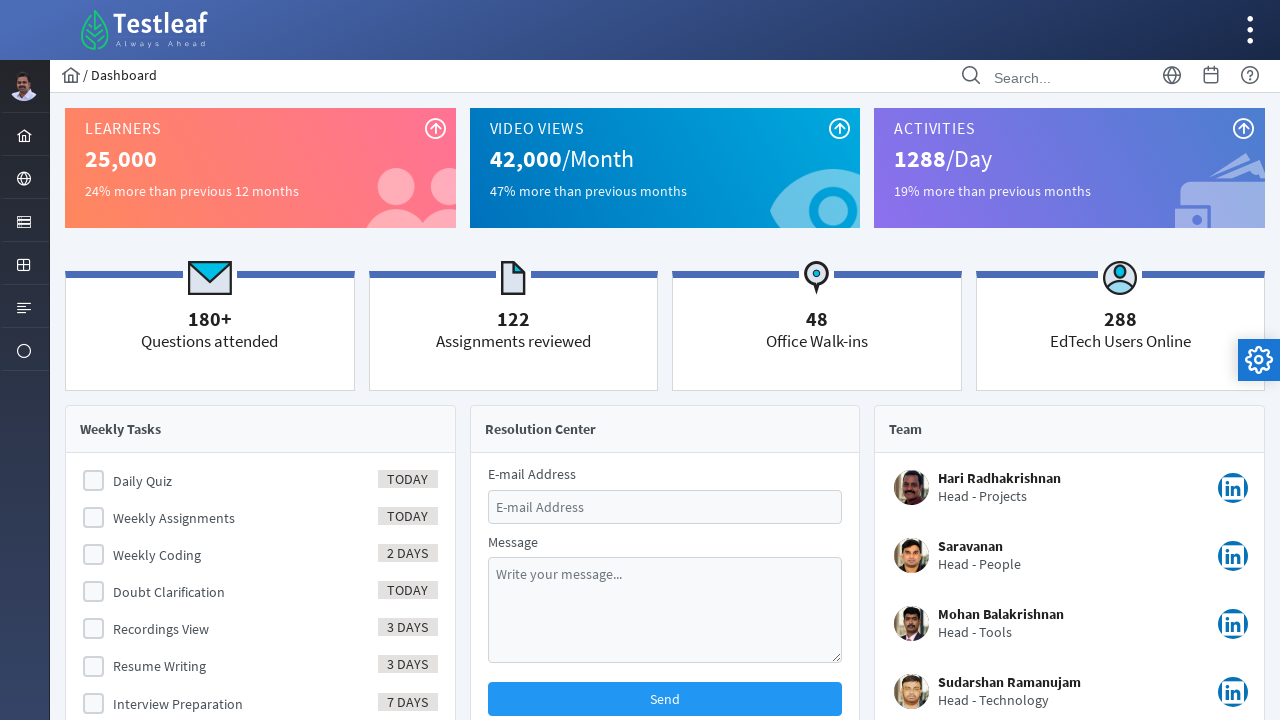

Filled email field with 'yrupa1839' on #email
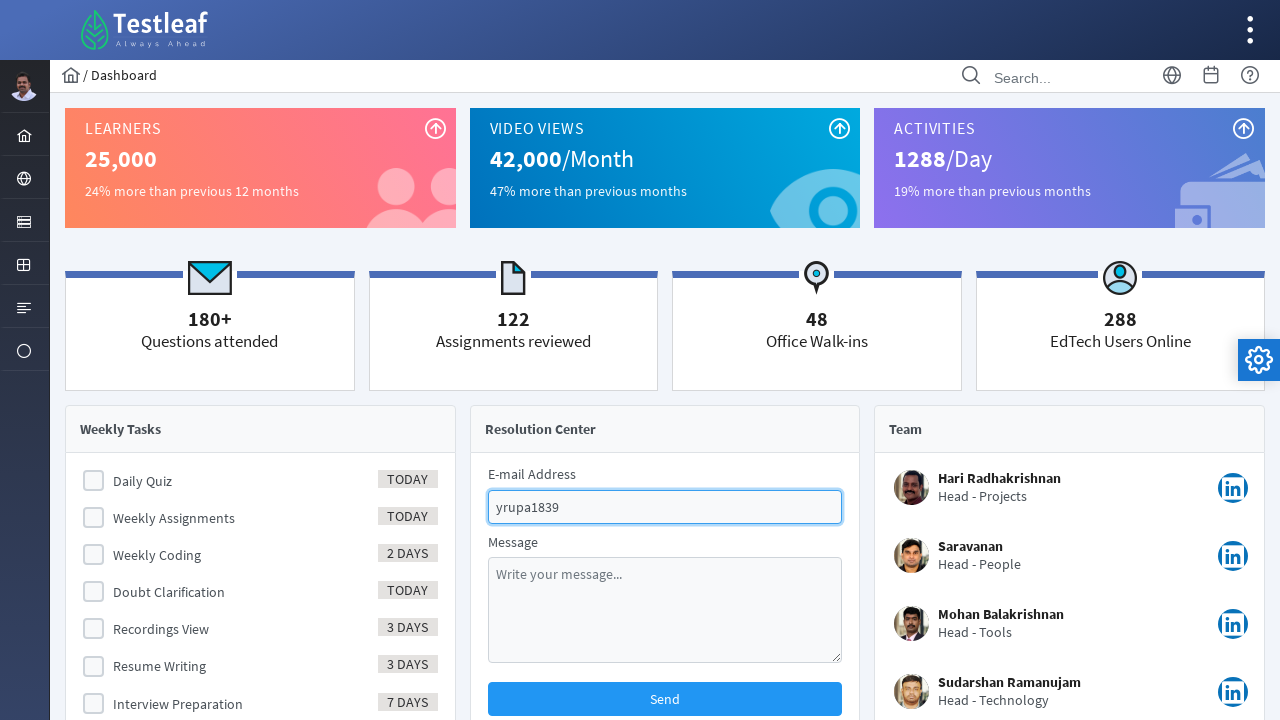

Double-clicked email field to highlight text at (665, 507) on #email
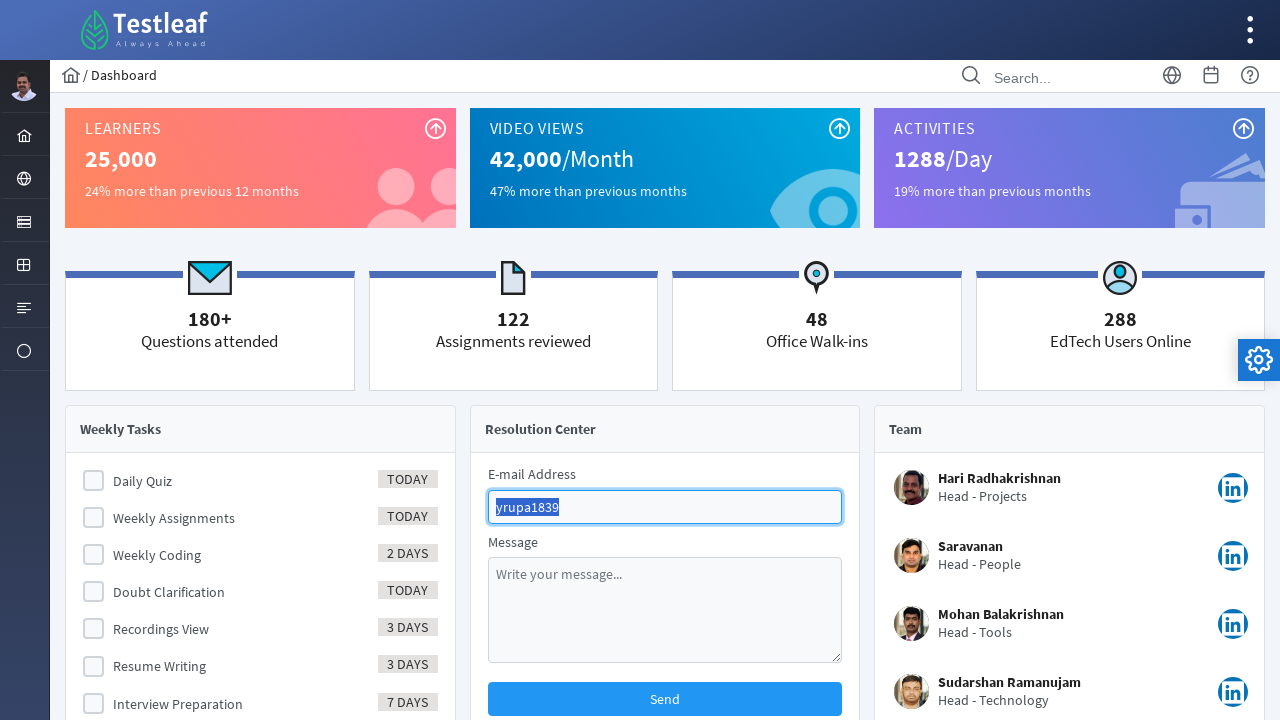

Right-clicked on highlighted text in email field at (665, 507) on #email
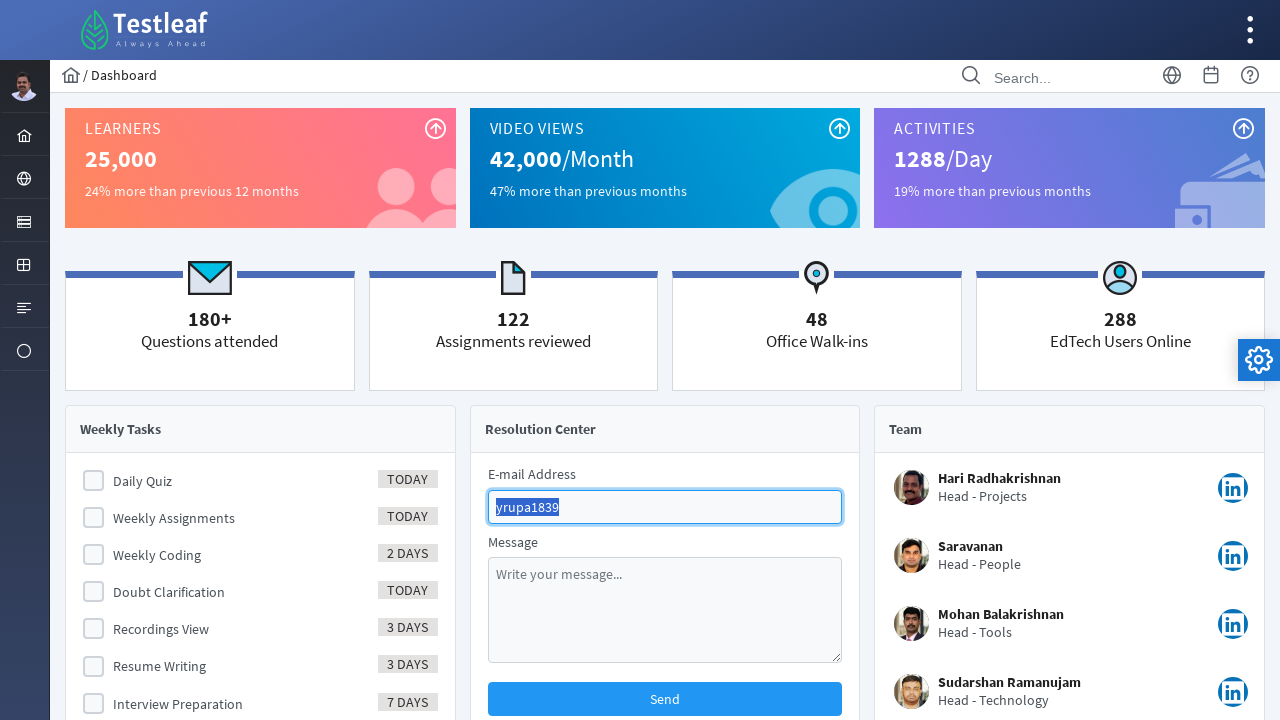

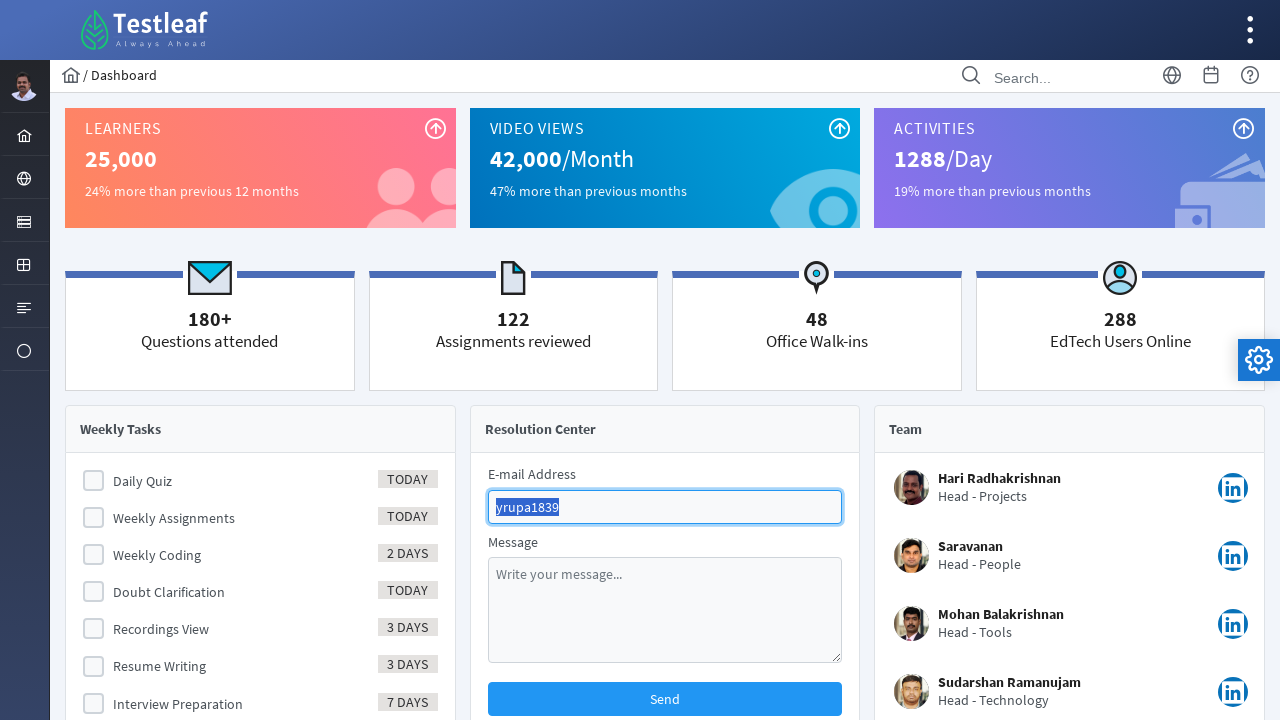